Tests nested frame navigation by clicking on the Nested Frames link, switching through multiple frames, and accessing content within the middle frame

Starting URL: https://the-internet.herokuapp.com/

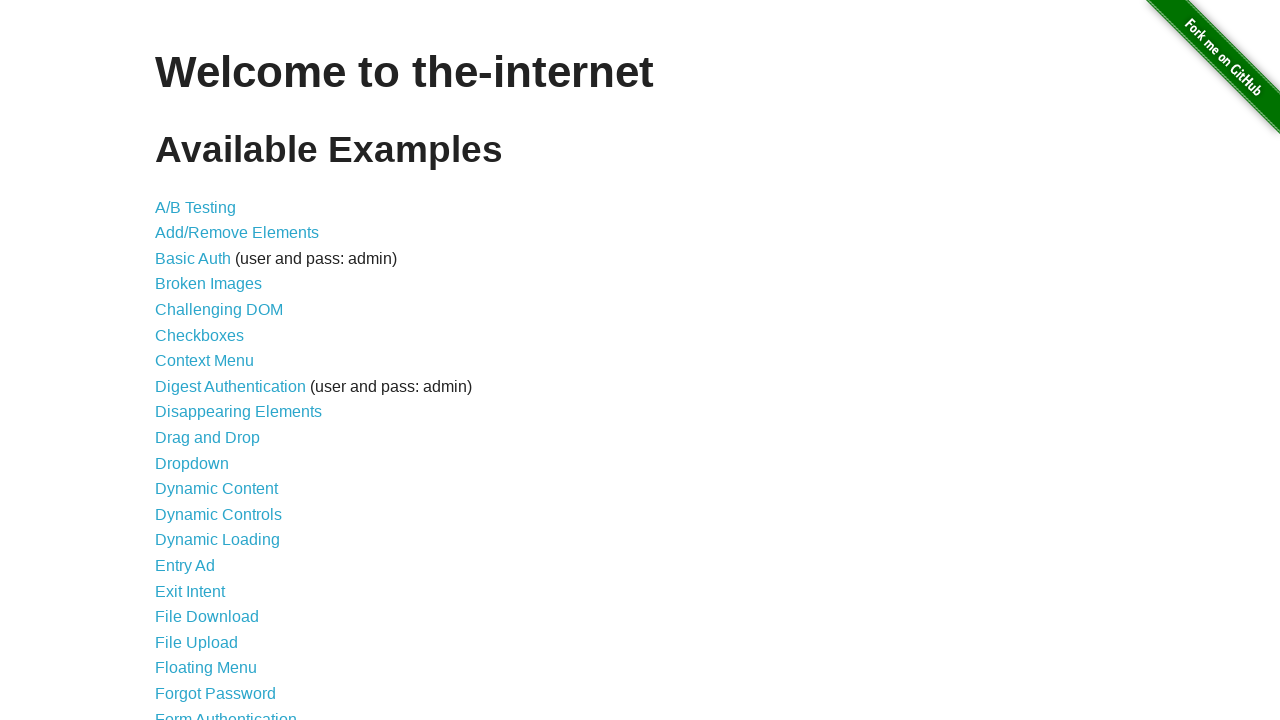

Clicked on Nested Frames link at (210, 395) on text=Nested Frames
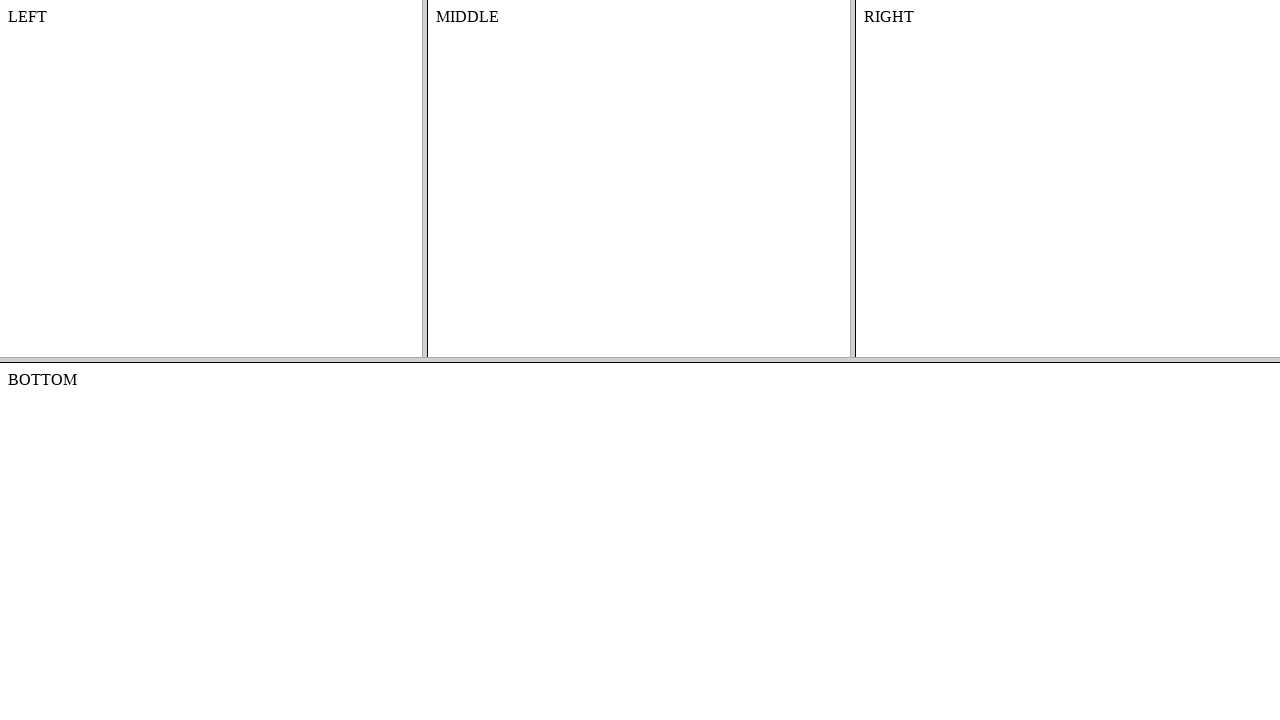

Located top frame
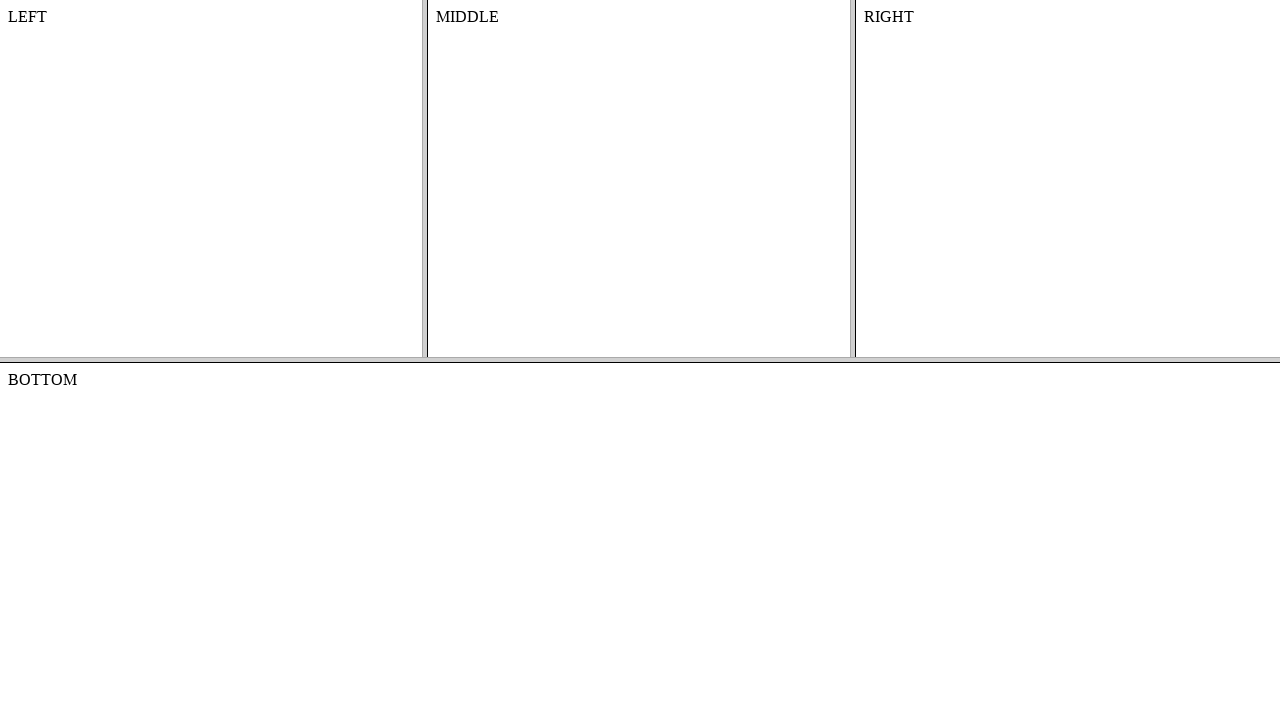

Located middle frame within top frame
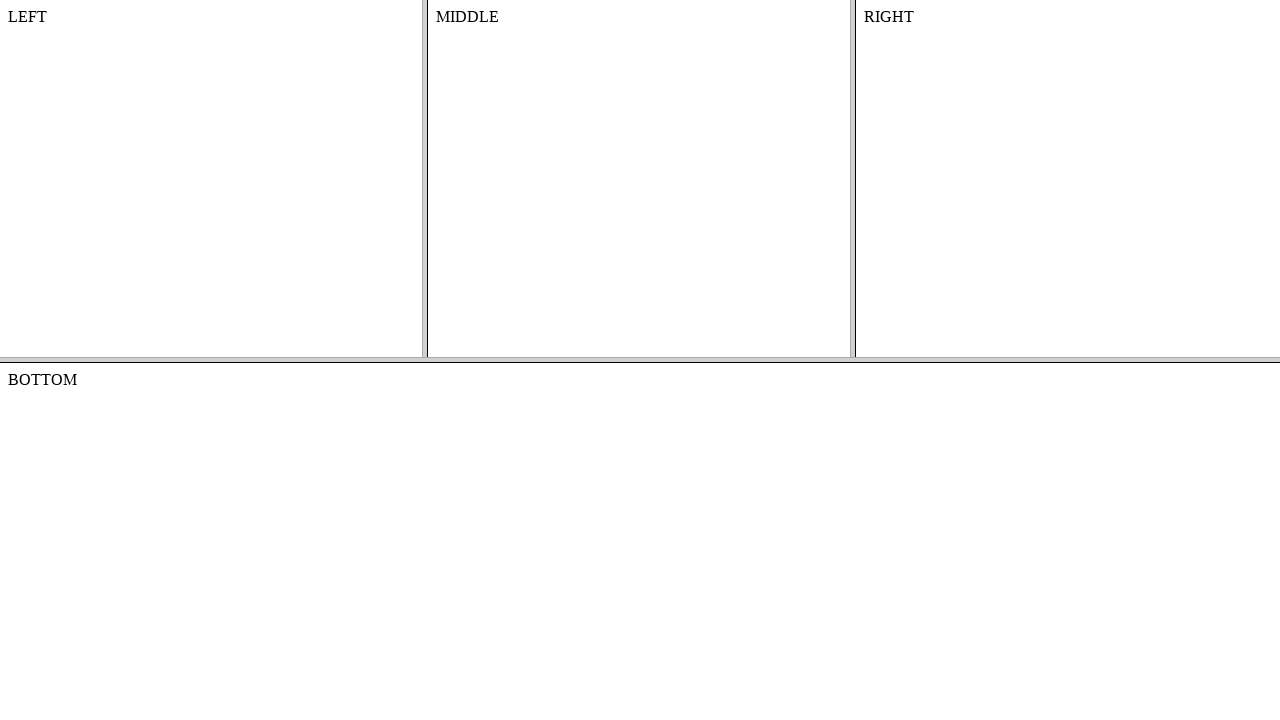

Retrieved text content from middle frame: 'MIDDLE'
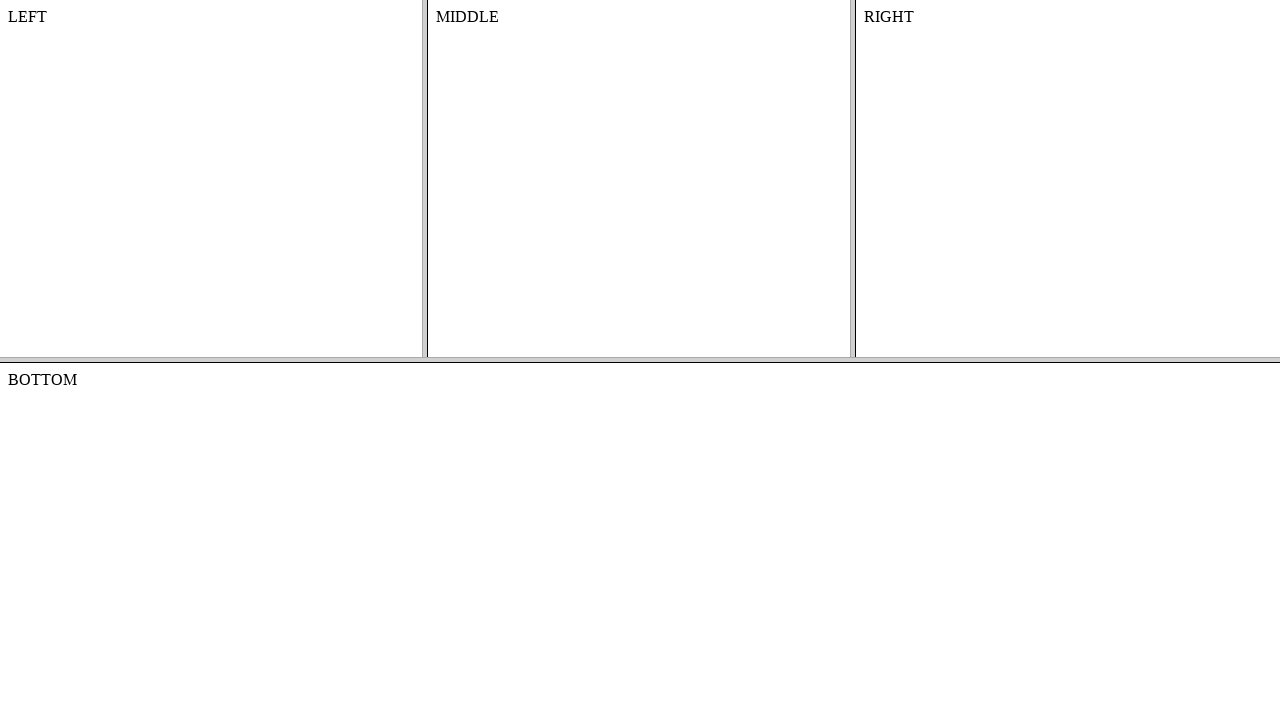

Printed content text to console
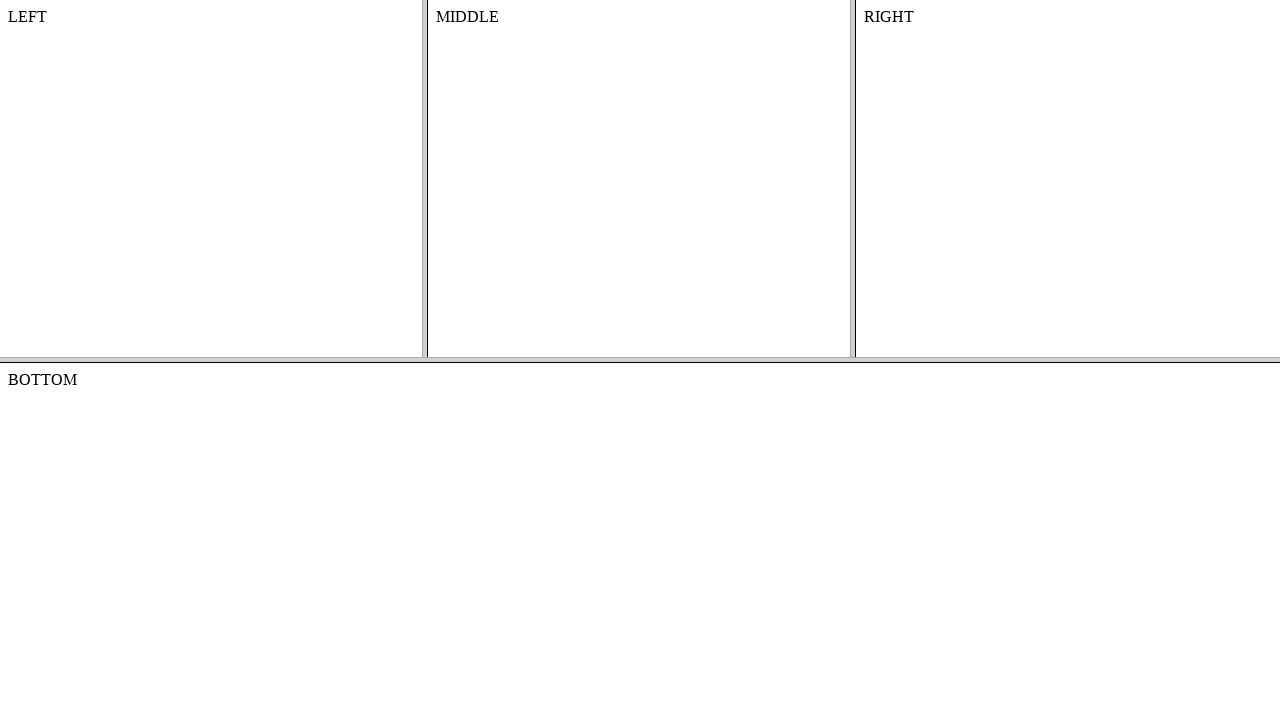

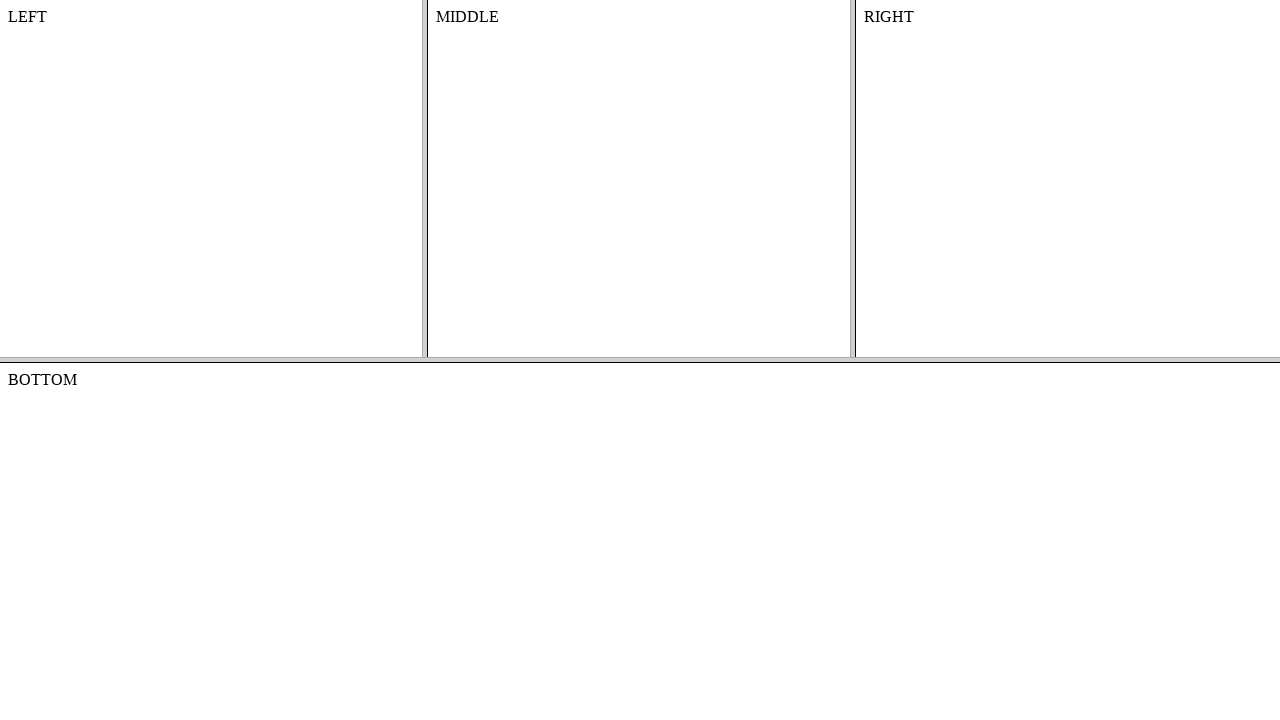